Tests completing an active task by clicking its toggle checkbox

Starting URL: https://todomvc4tasj.herokuapp.com/

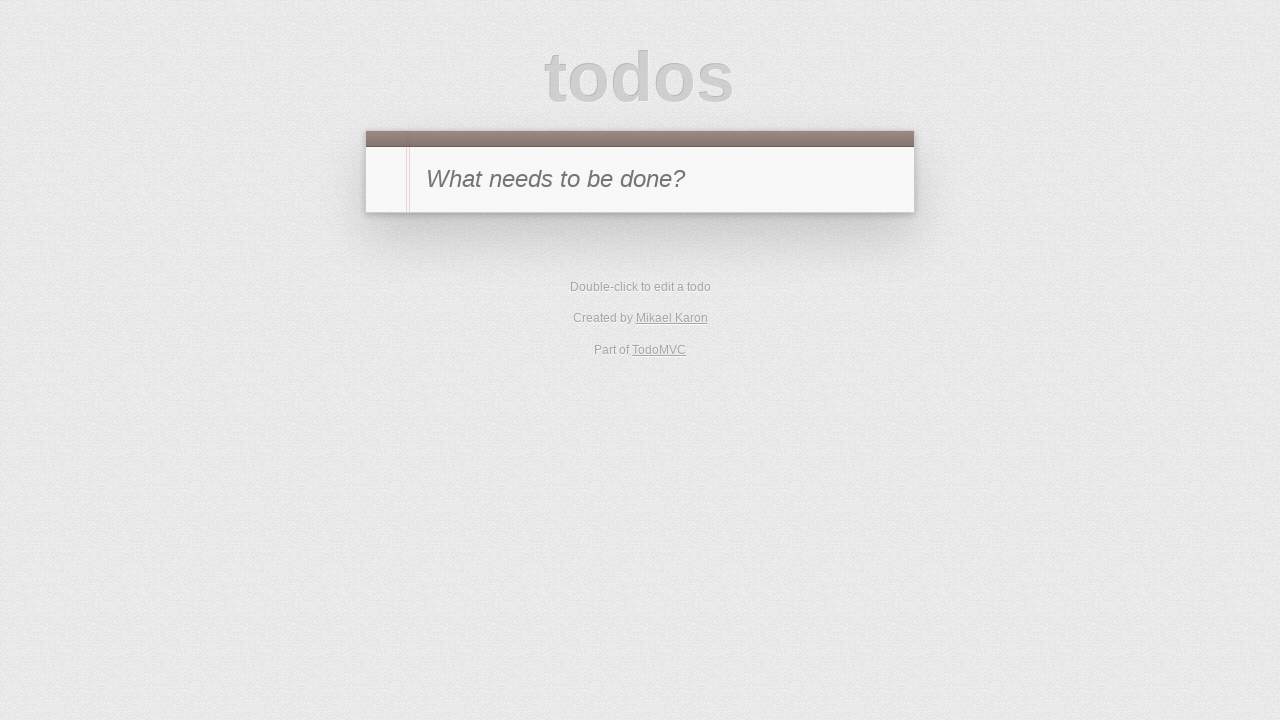

Set up localStorage with one active task 'a' and one completed task 'b'
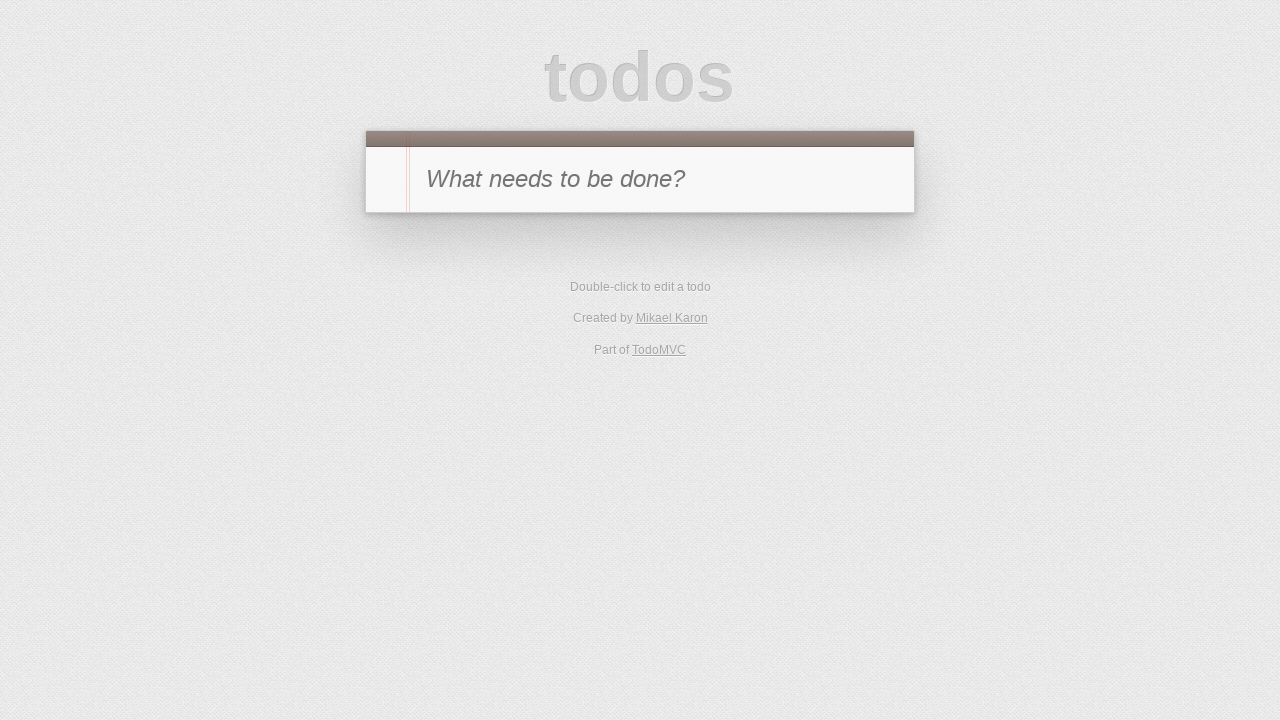

Reloaded the page to load tasks from localStorage
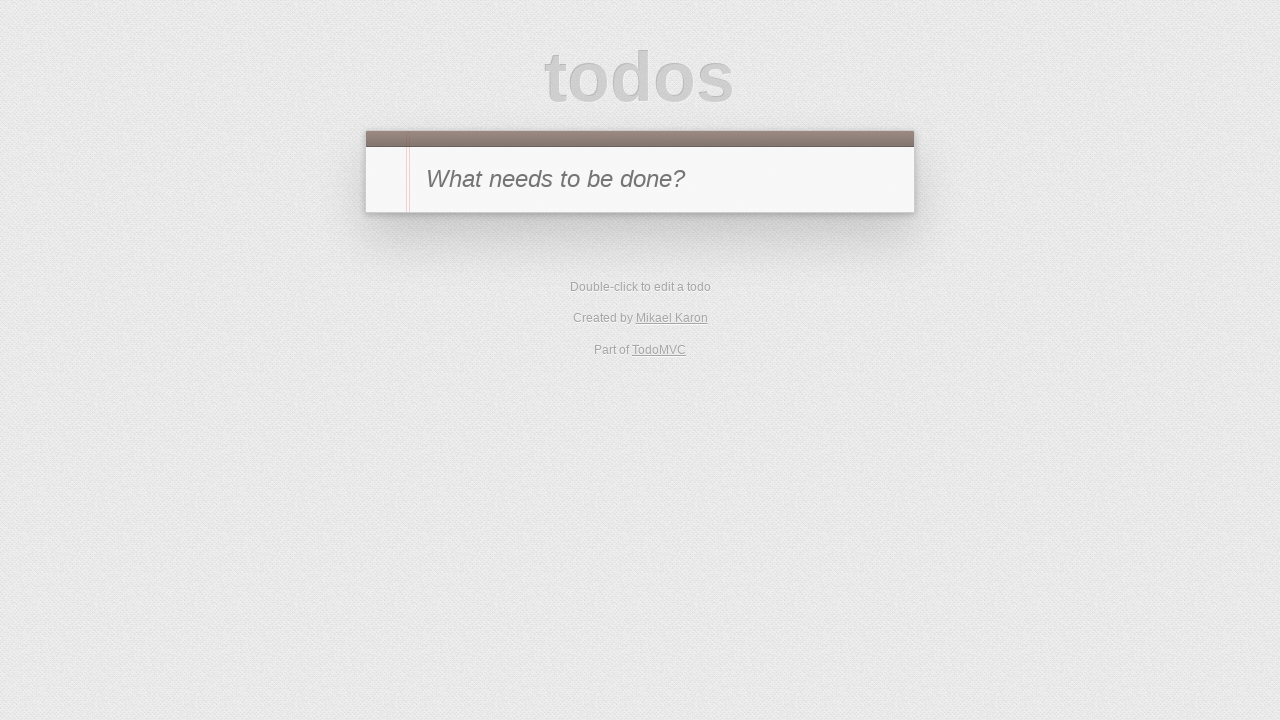

Clicked toggle checkbox to complete the active task 'a' at (386, 242) on #todo-list li:has-text('a') .toggle
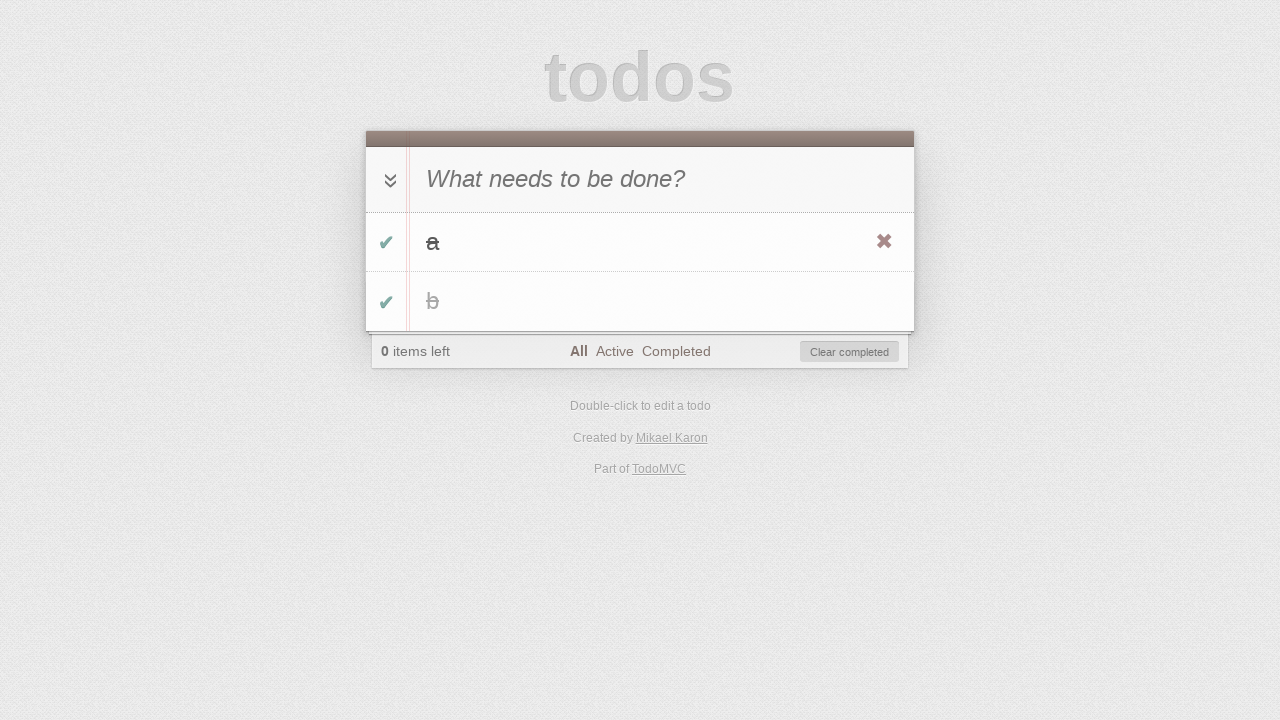

Waited for items left count to be available
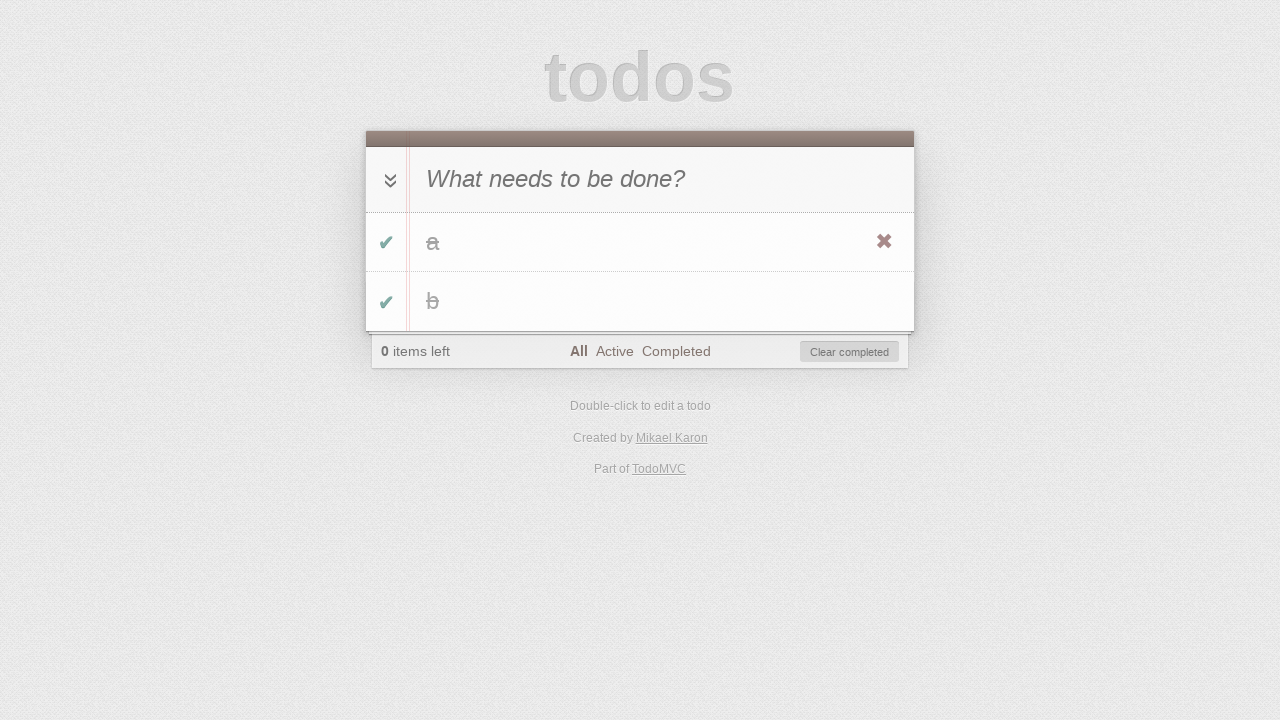

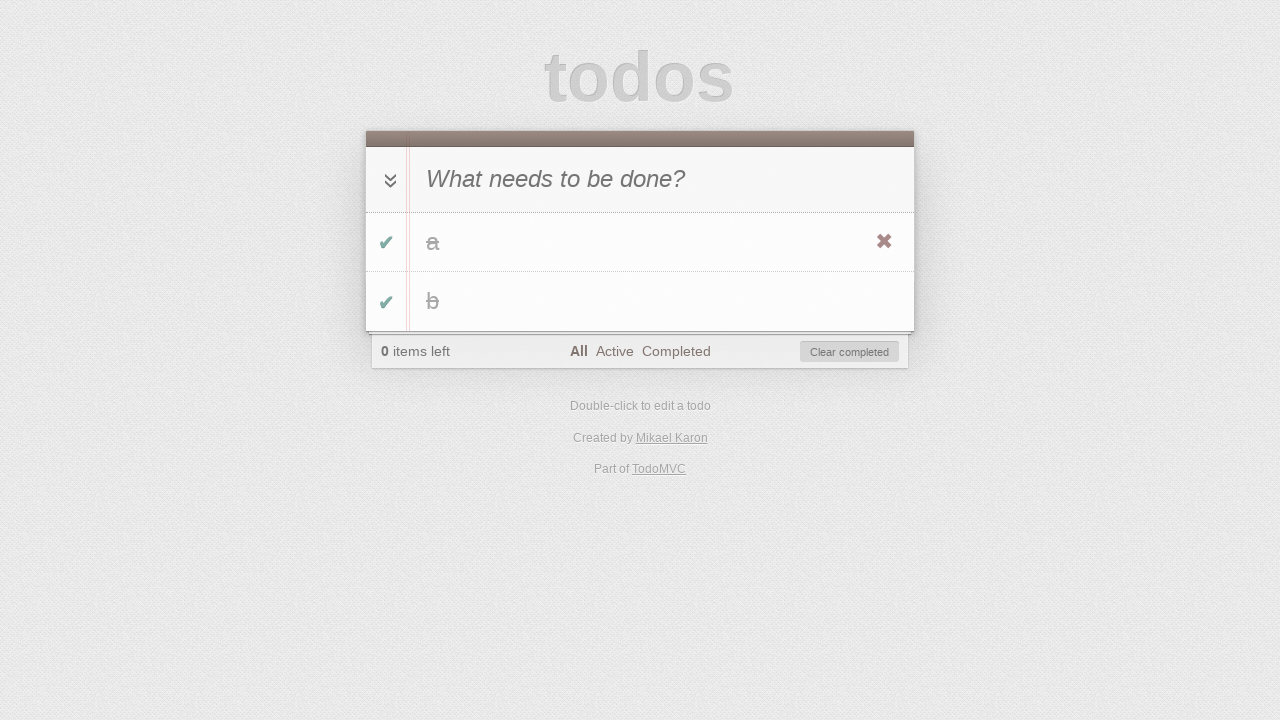